Automates form submission by filling in first name, last name, email, and contact number fields, then submitting the form and handling the confirmation alert

Starting URL: https://v1.training-support.net/selenium/simple-form

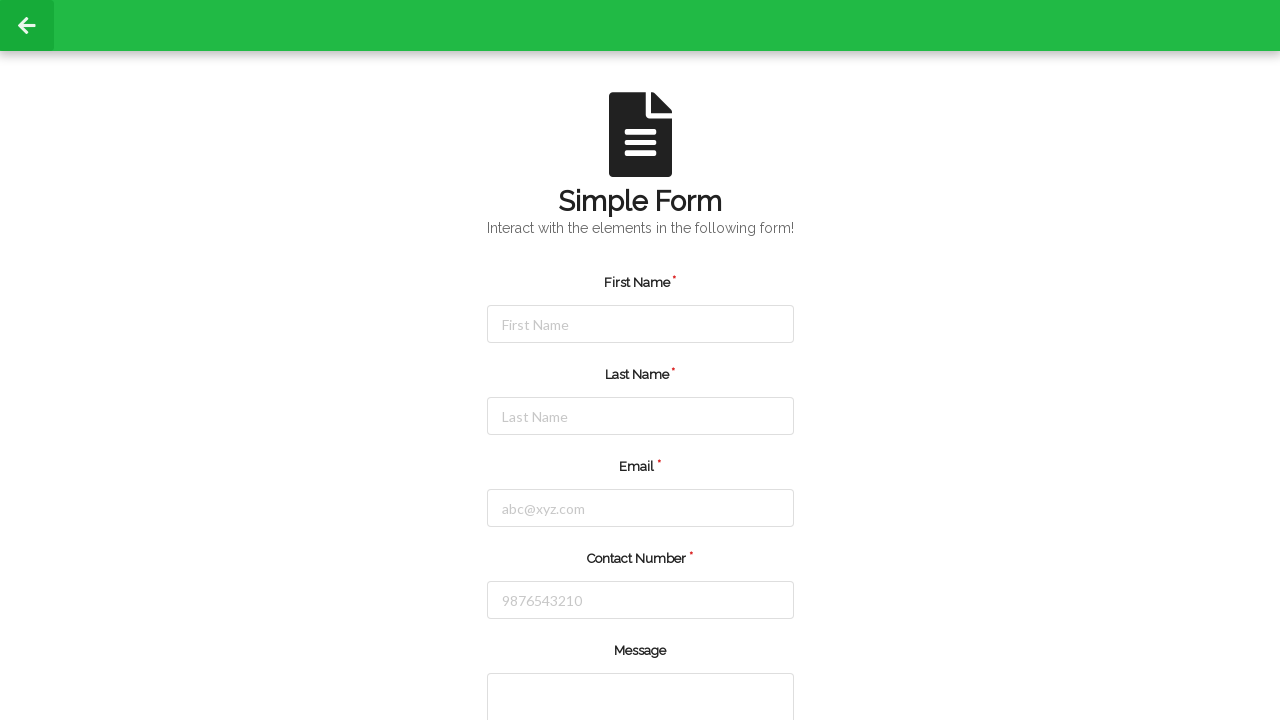

Filled first name field with 'Shubham' on input[id='firstName']
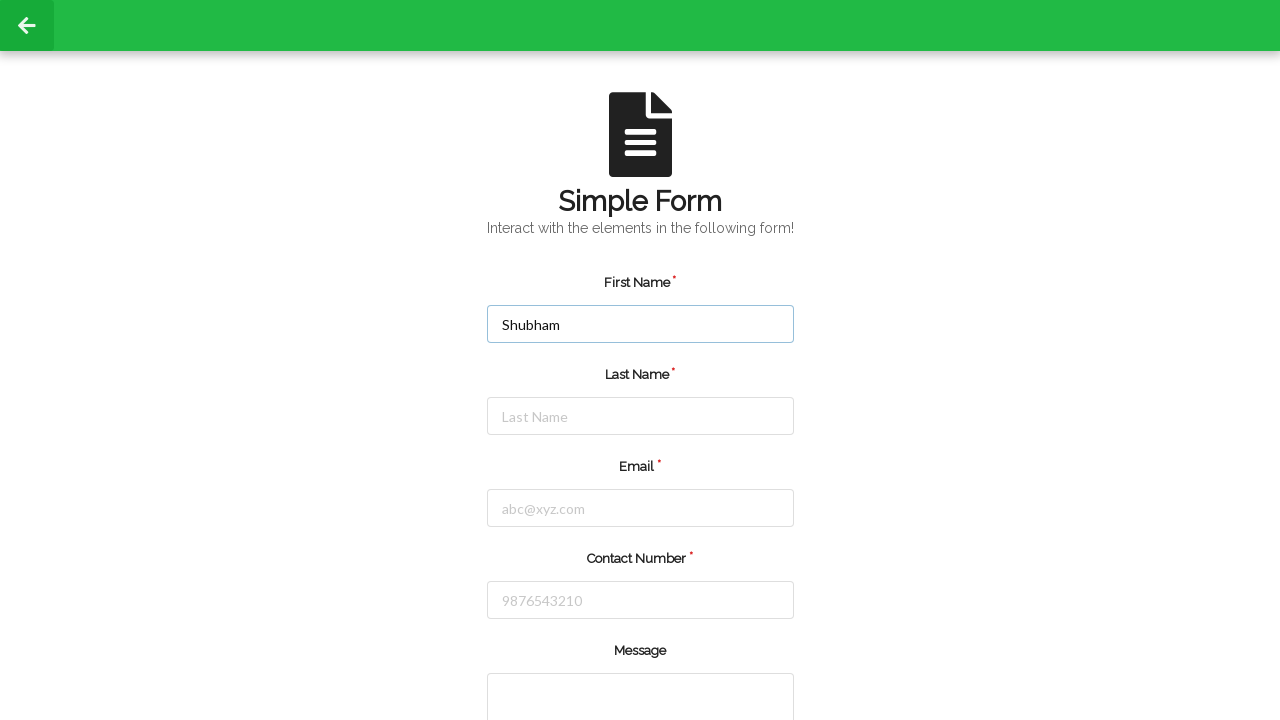

Filled last name field with 'Giri' on input[id='lastName']
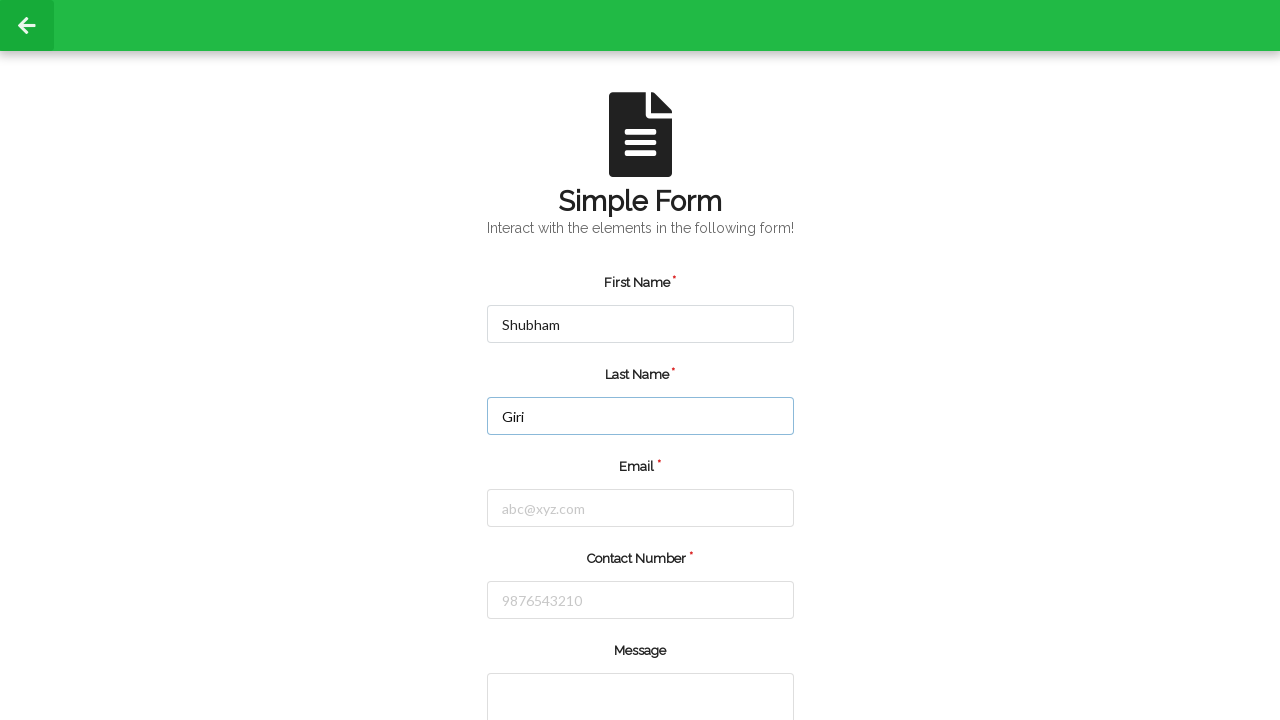

Filled email field with 'shubhamgiri1709@gmail.com' on input[id='email']
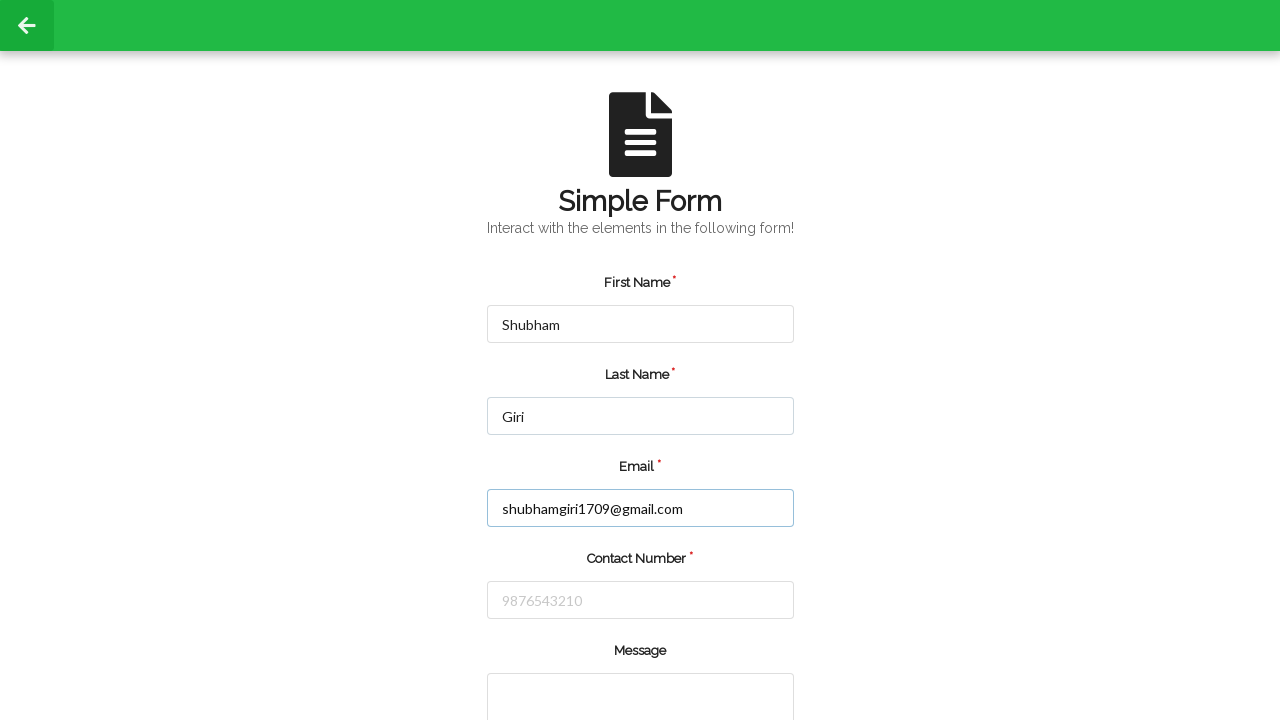

Filled contact number field with '7083578965' on input[id='number']
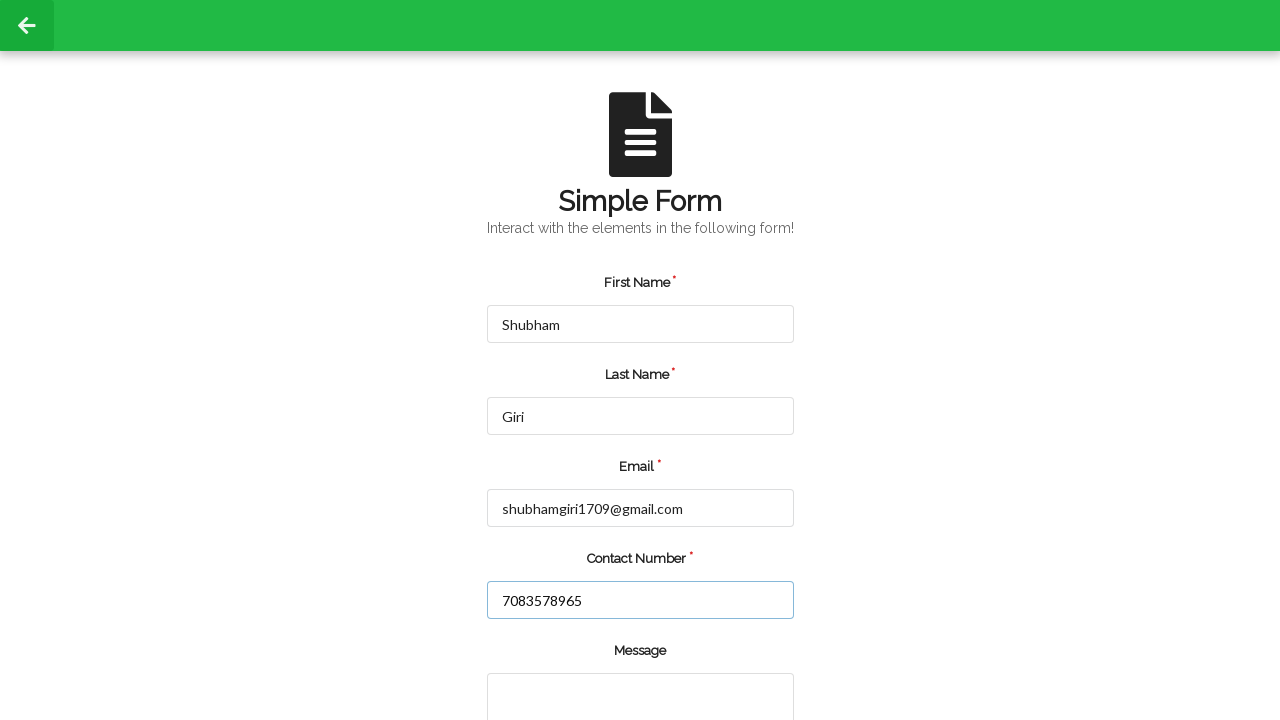

Clicked submit button to submit the form at (558, 660) on input[type='submit']
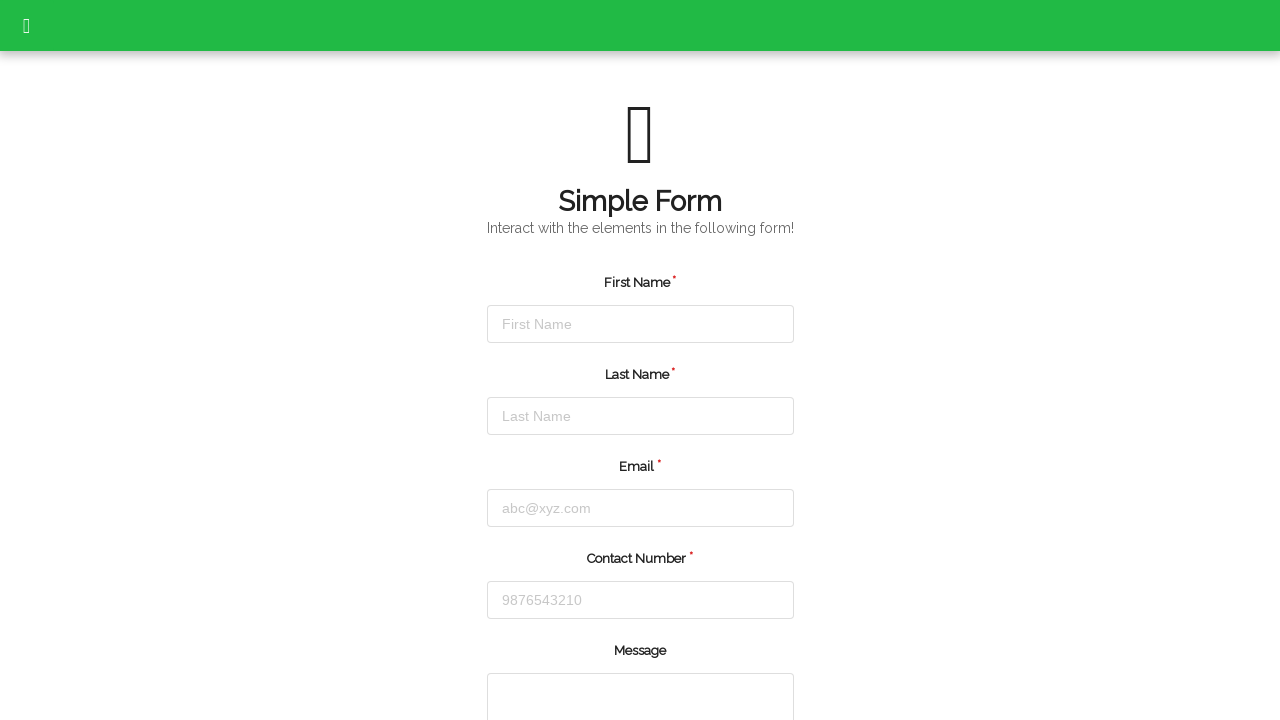

Set up dialog handler to accept confirmation alert
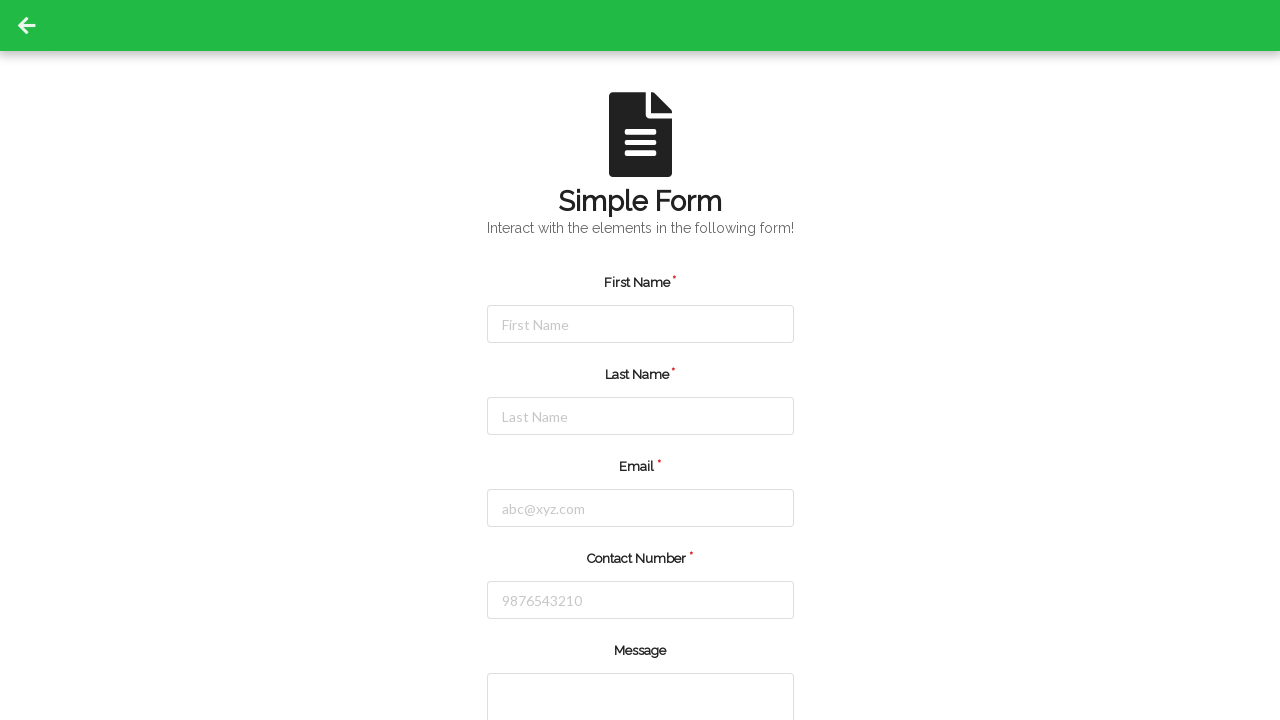

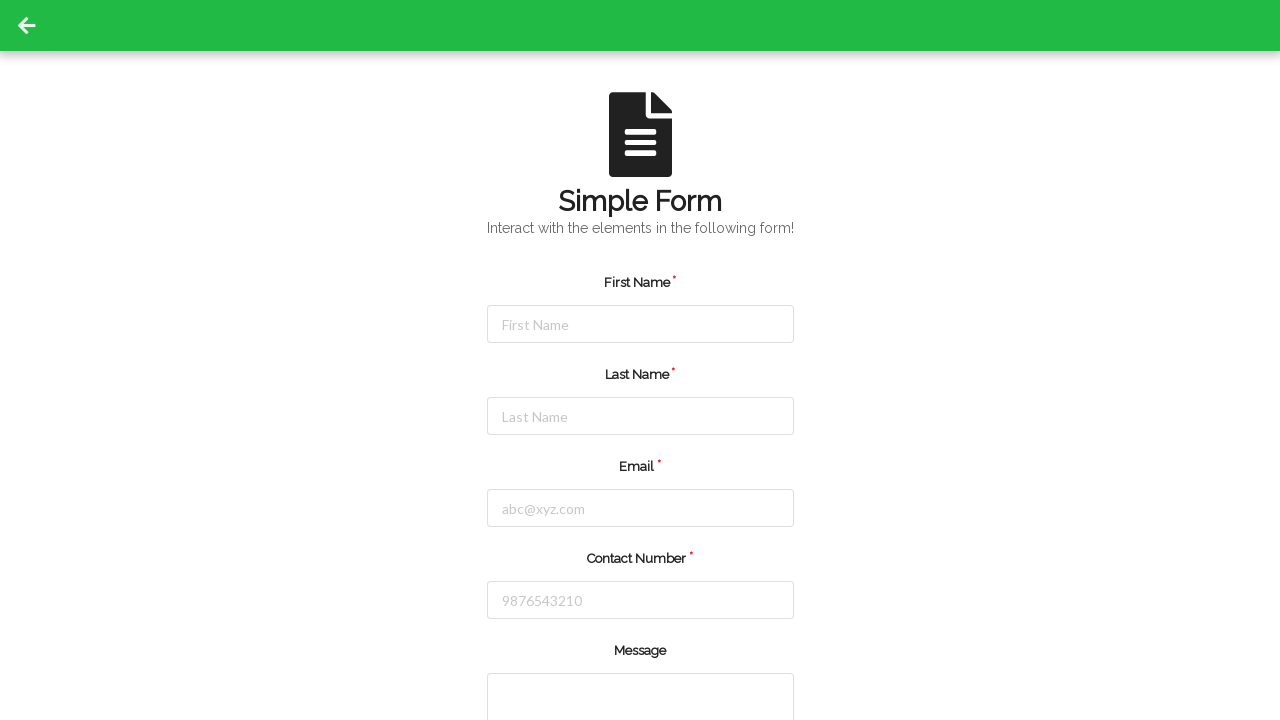